Fills out a form inside an iframe, including text inputs, dropdown selection, and checkbox interactions

Starting URL: https://hatem-hatamleh.github.io/Selenium-html/frames.html

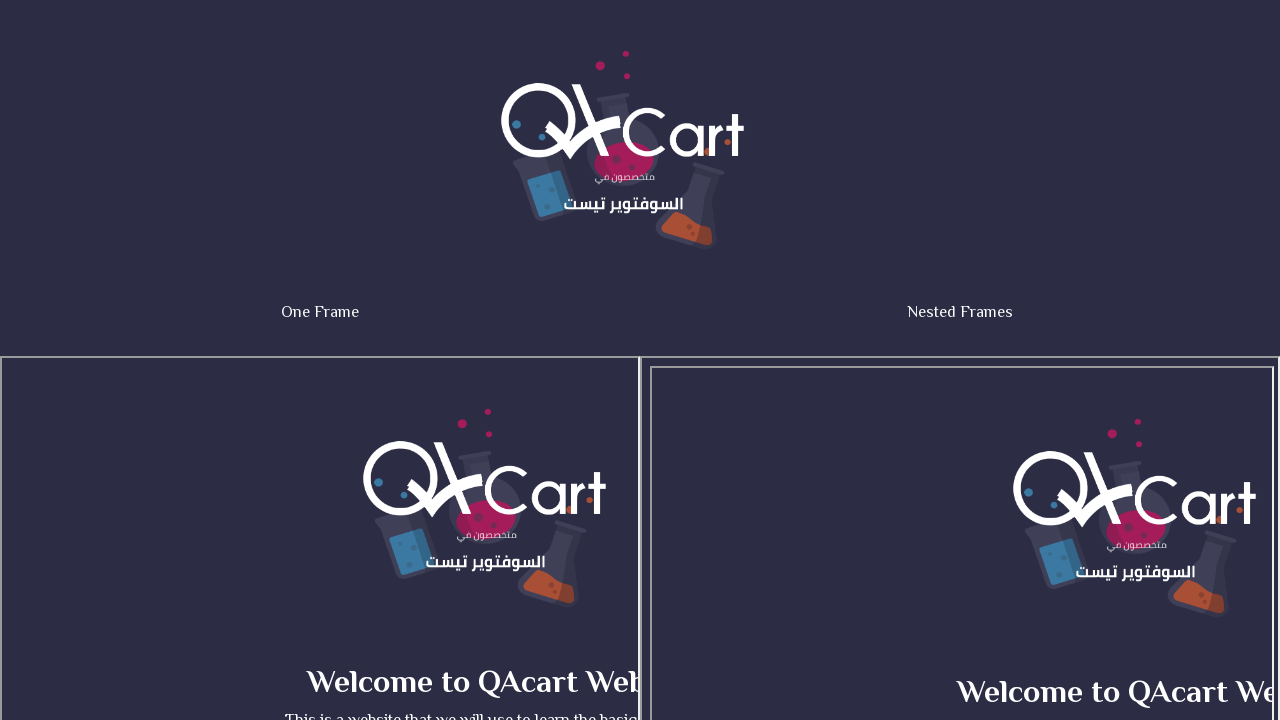

Switched to iframe named 'qacart'
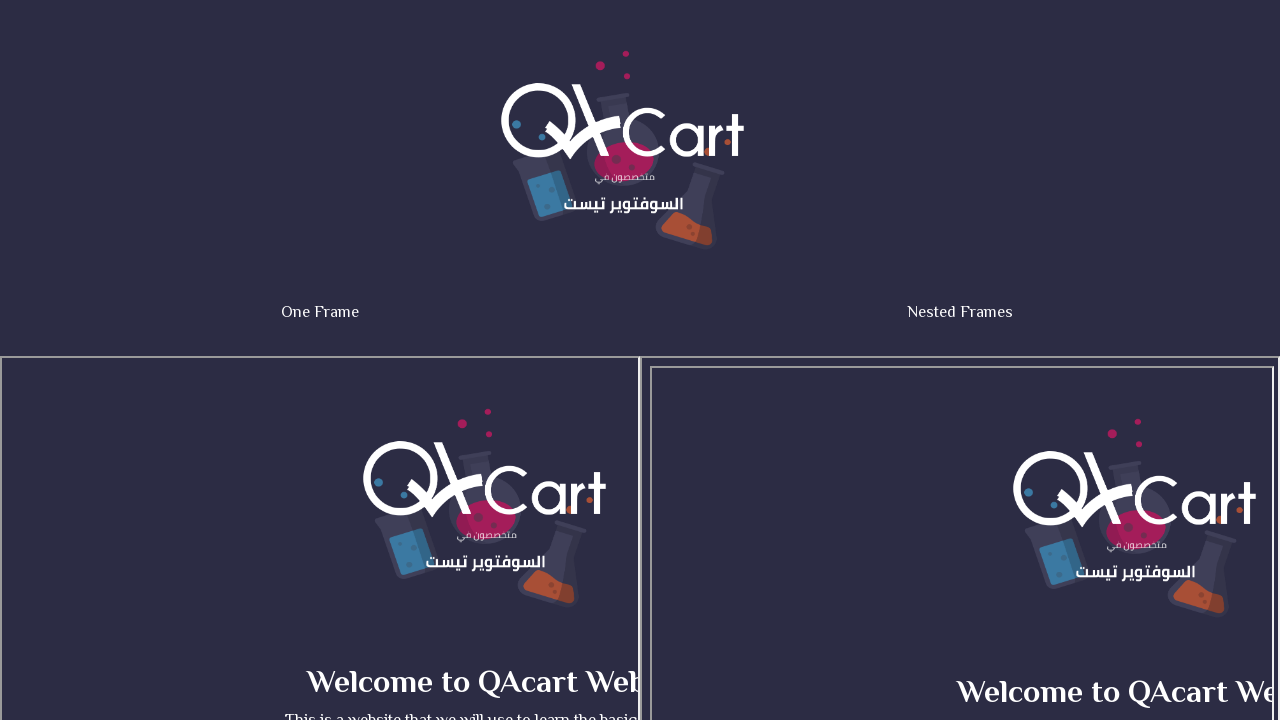

Filled first name field with 'Mahmoud' on xpath=/html/body/div/form/input[1]
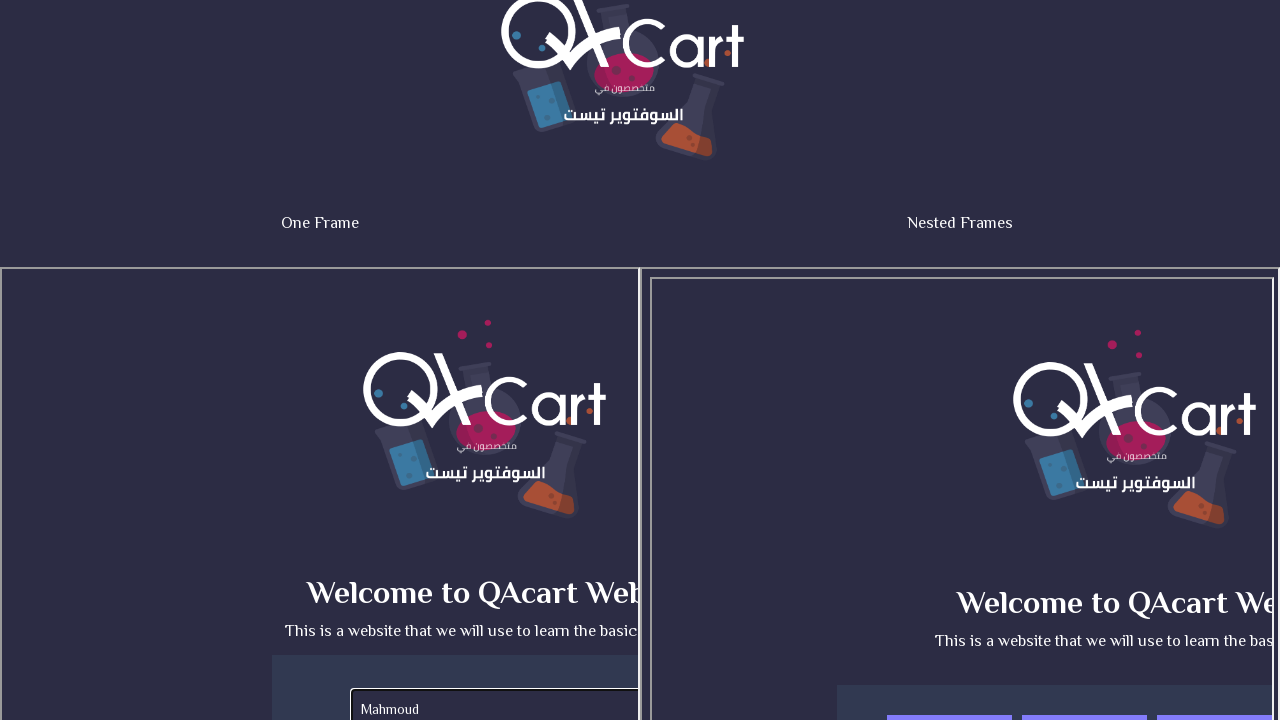

Filled last name field with 'Abdallah' on xpath=/html/body/div/form/input[2]
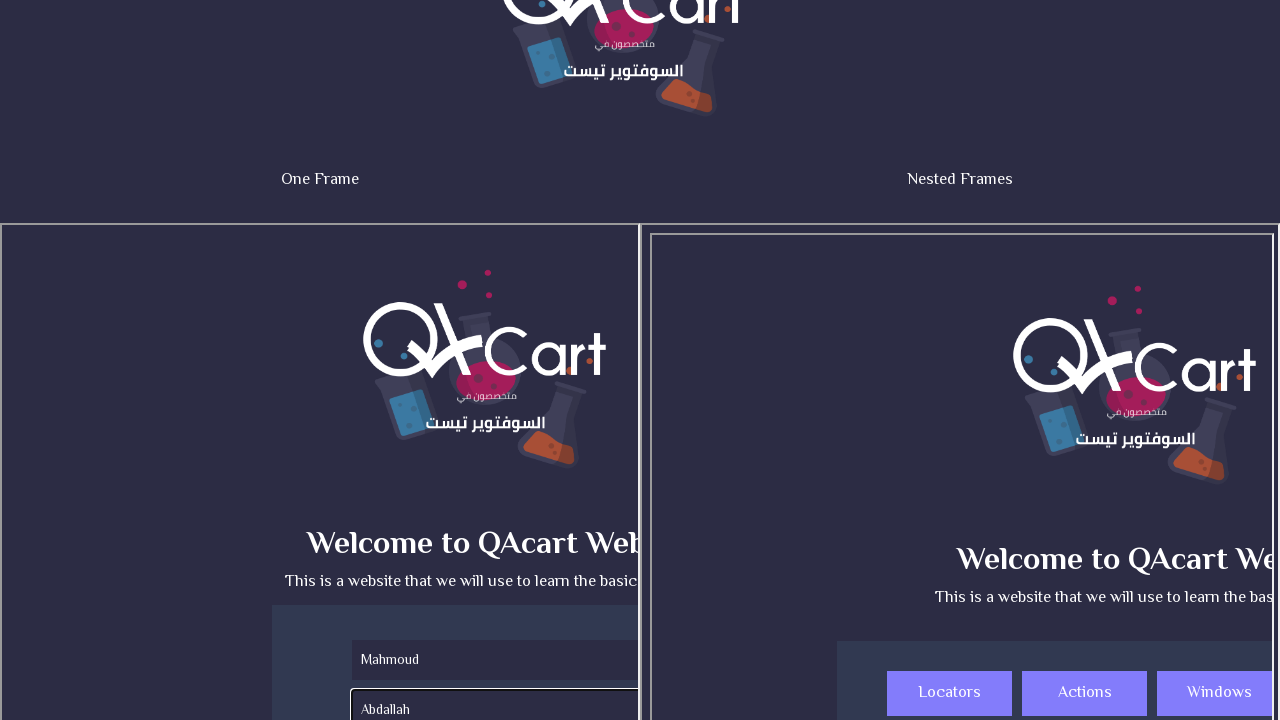

Selected 'Senior' from the level dropdown
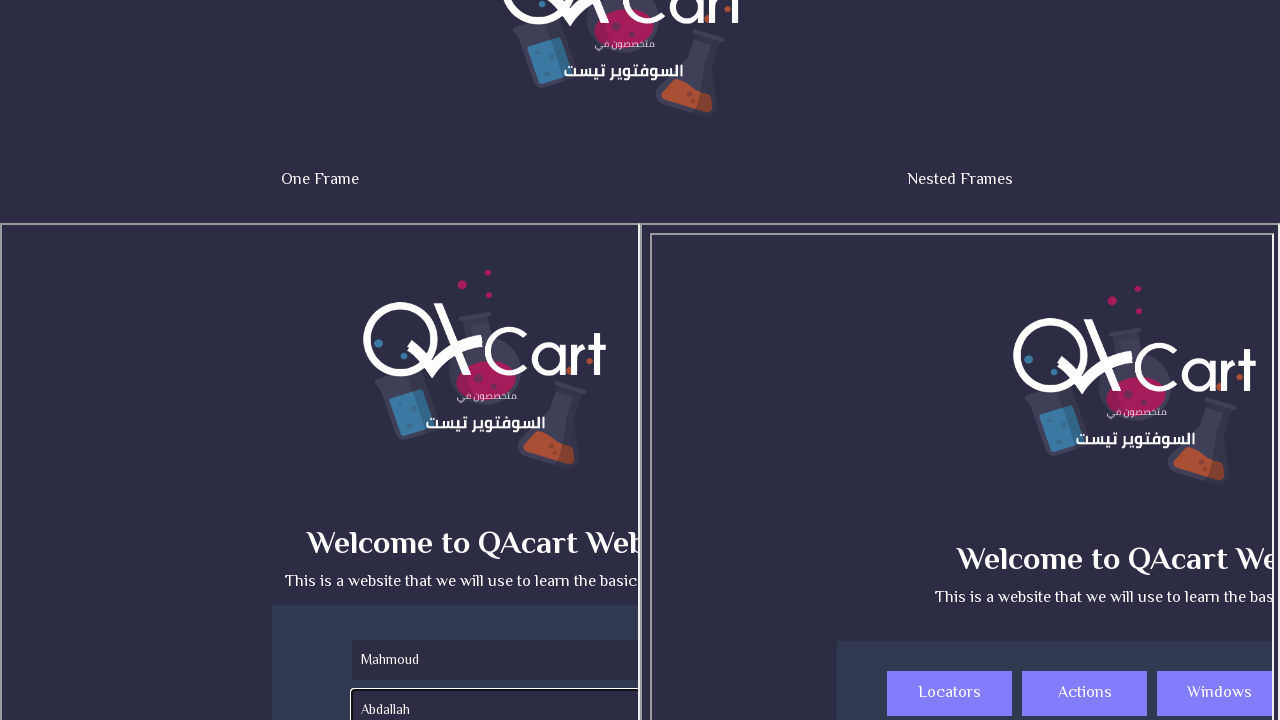

Clicked the web checkbox at (434, 570) on #web
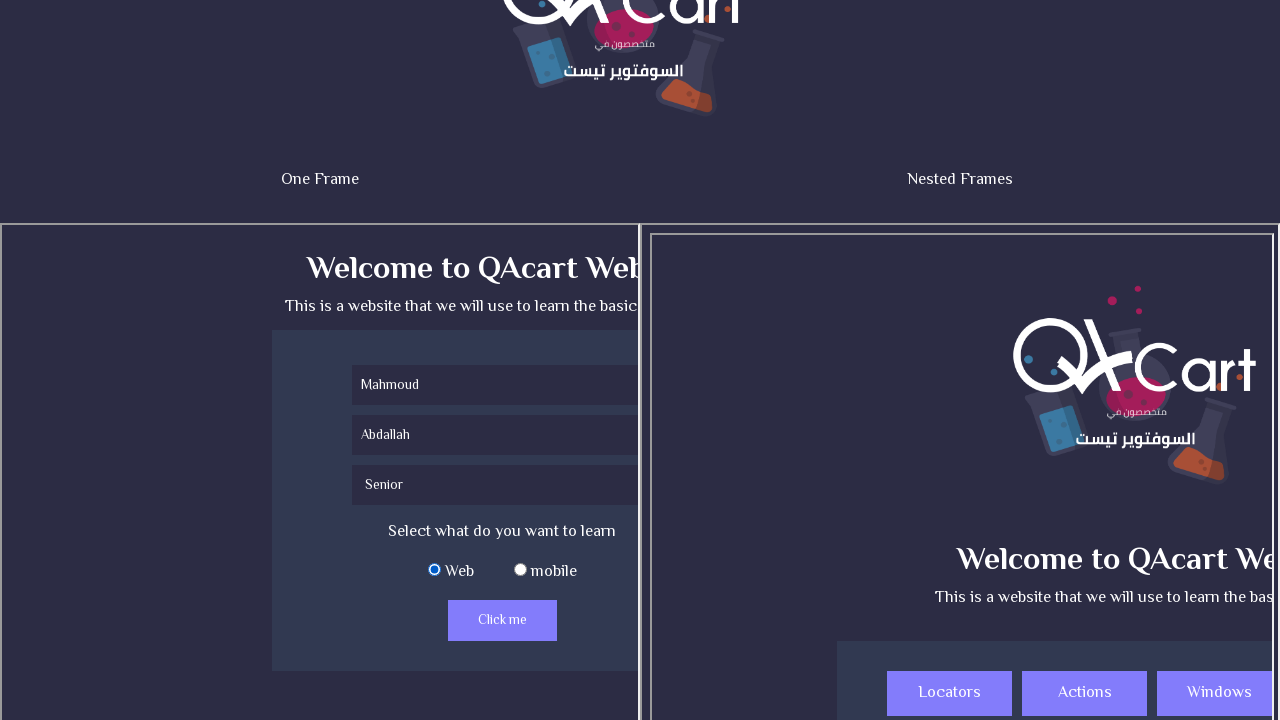

Clicked the actions button at (502, 620) on #actions-button
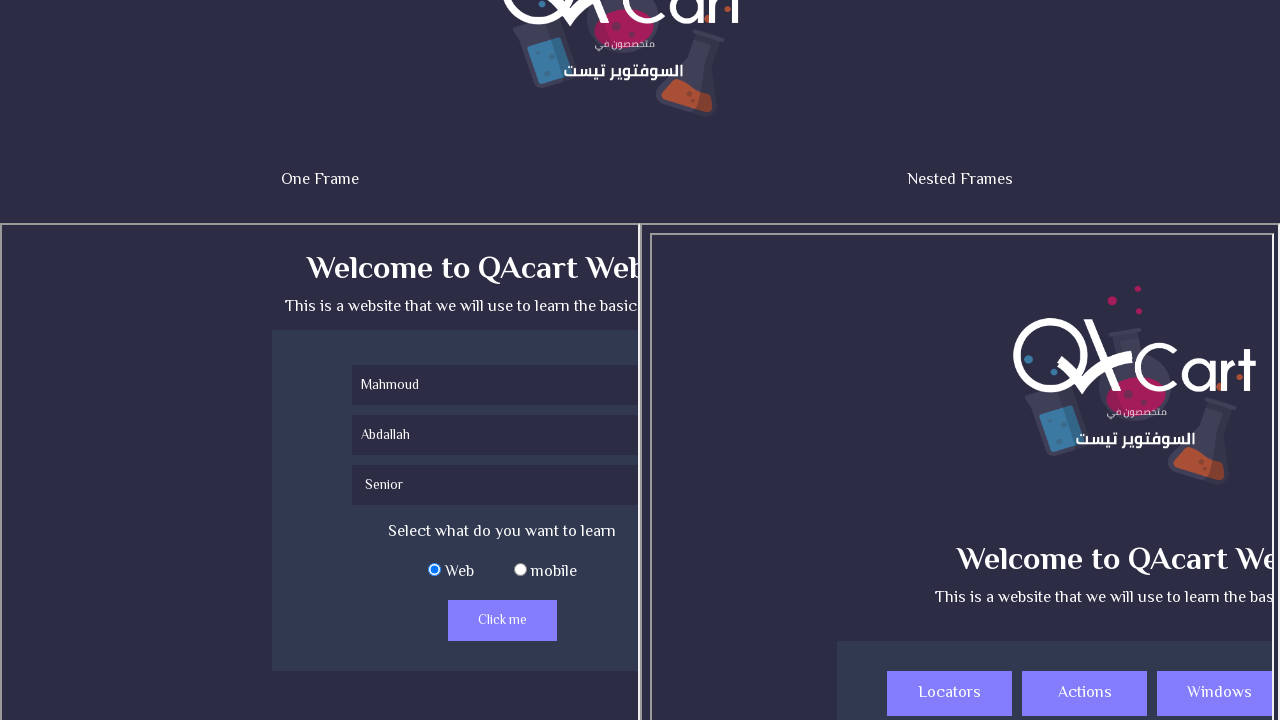

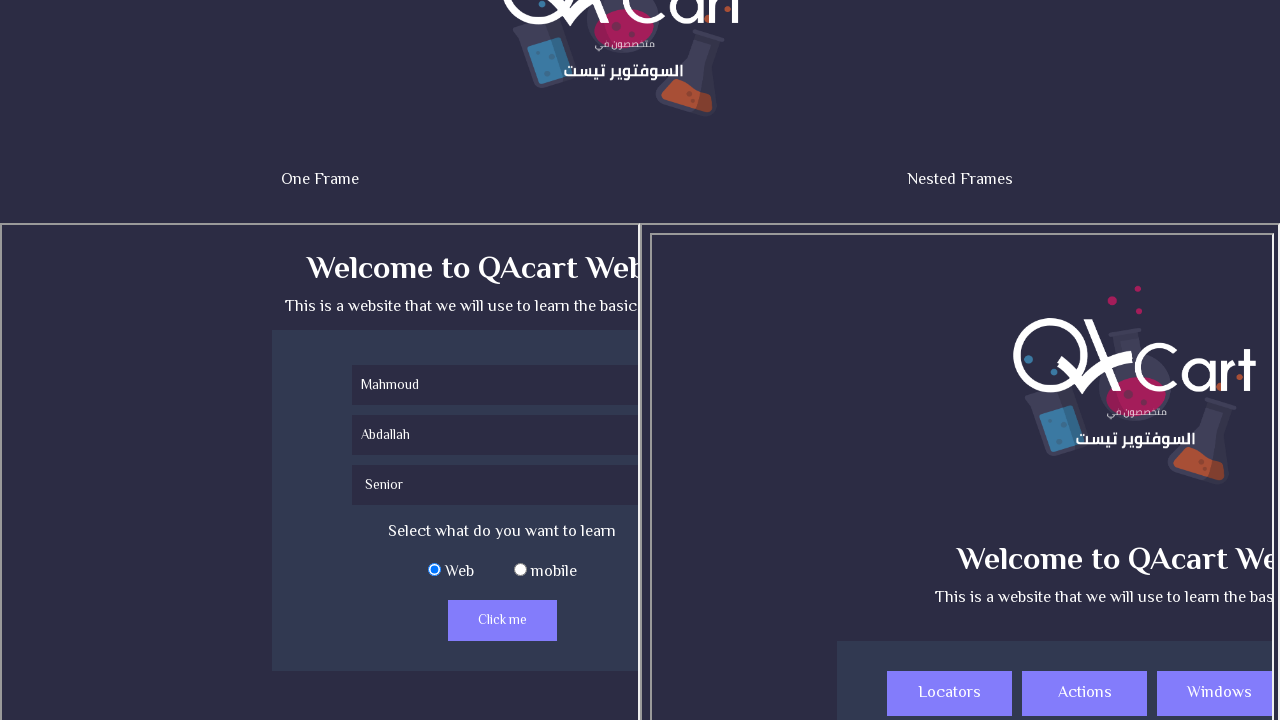